Navigates to GlobalSQA demo site and clicks on the "Tabs" navigation element to demonstrate JavaScript click execution

Starting URL: https://www.globalsqa.com/demo-site/

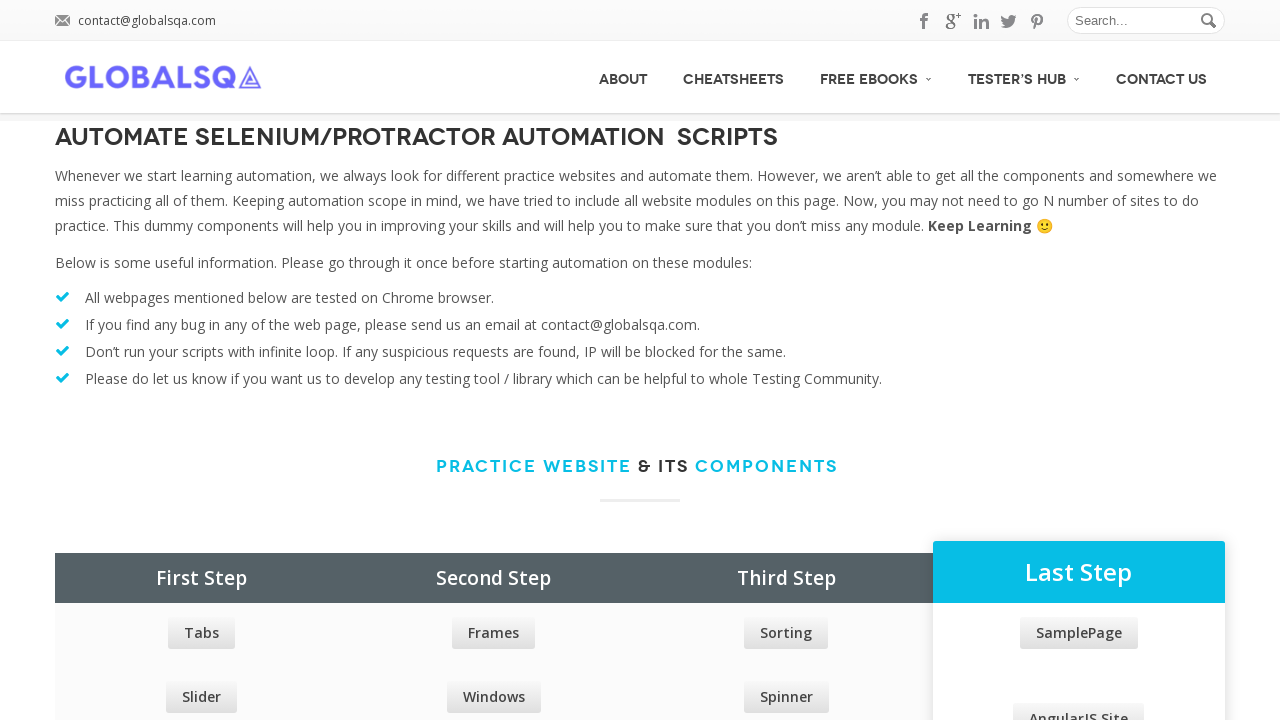

Navigated to GlobalSQA demo site
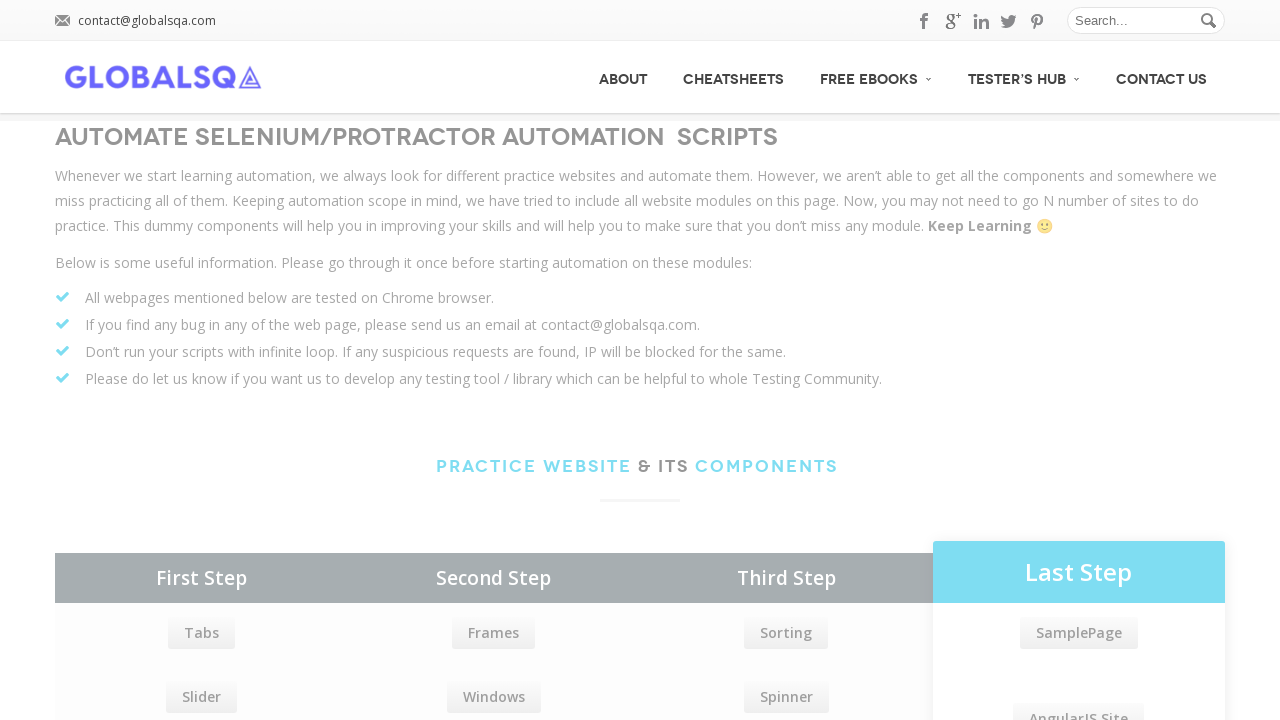

Clicked on the 'Tabs' navigation element at (201, 633) on xpath=//a[text()='Tabs']
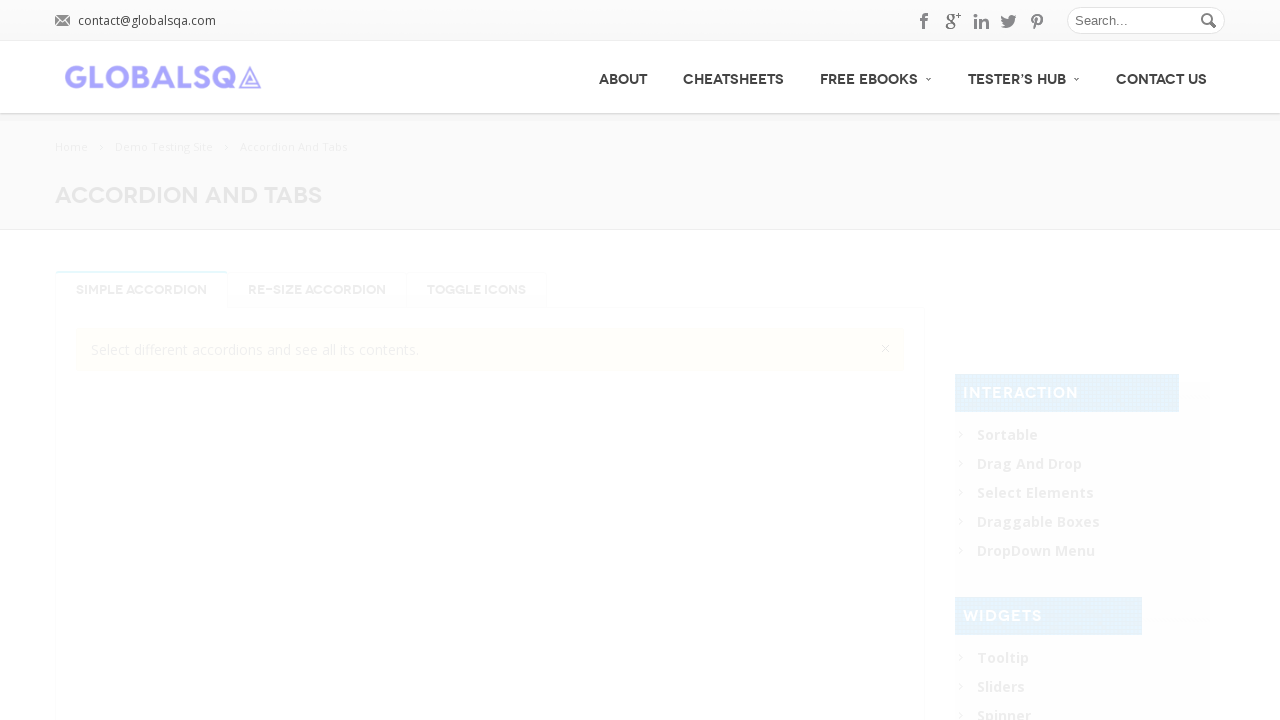

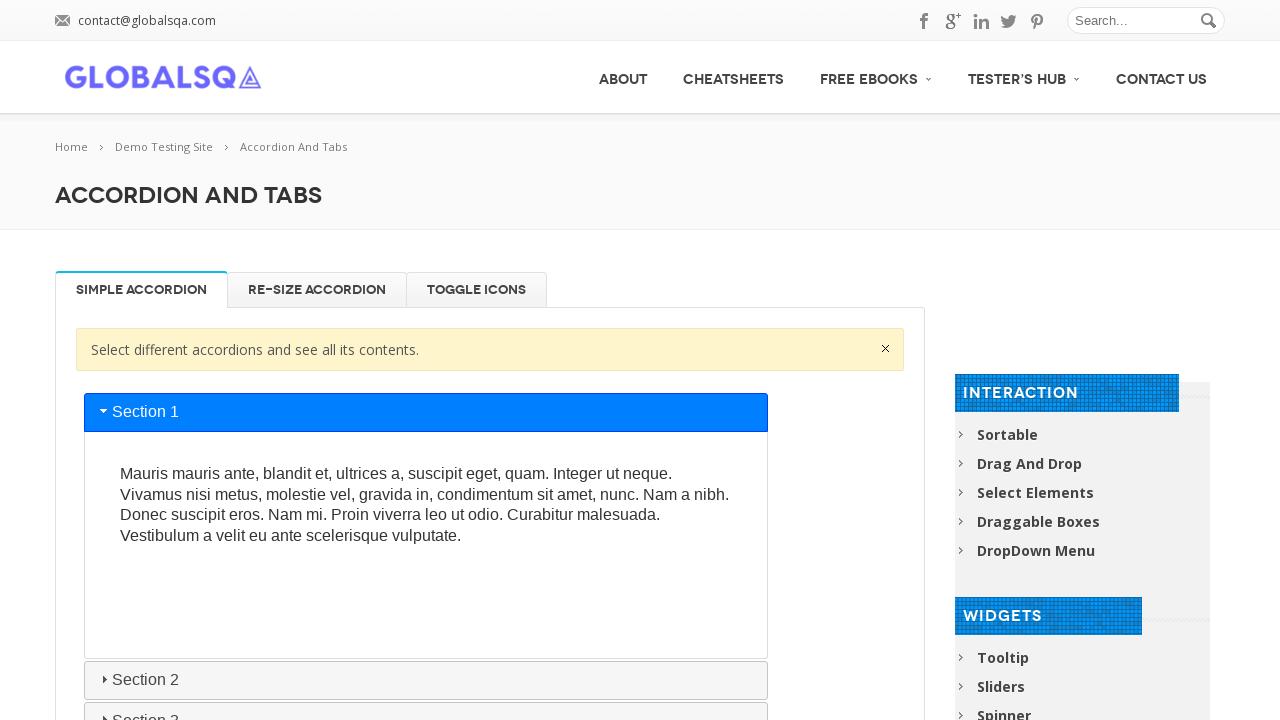